Tests dynamic dropdown functionality on a flight booking practice page by selecting origin and destination cities from dropdown menus

Starting URL: https://rahulshettyacademy.com/dropdownsPractise/

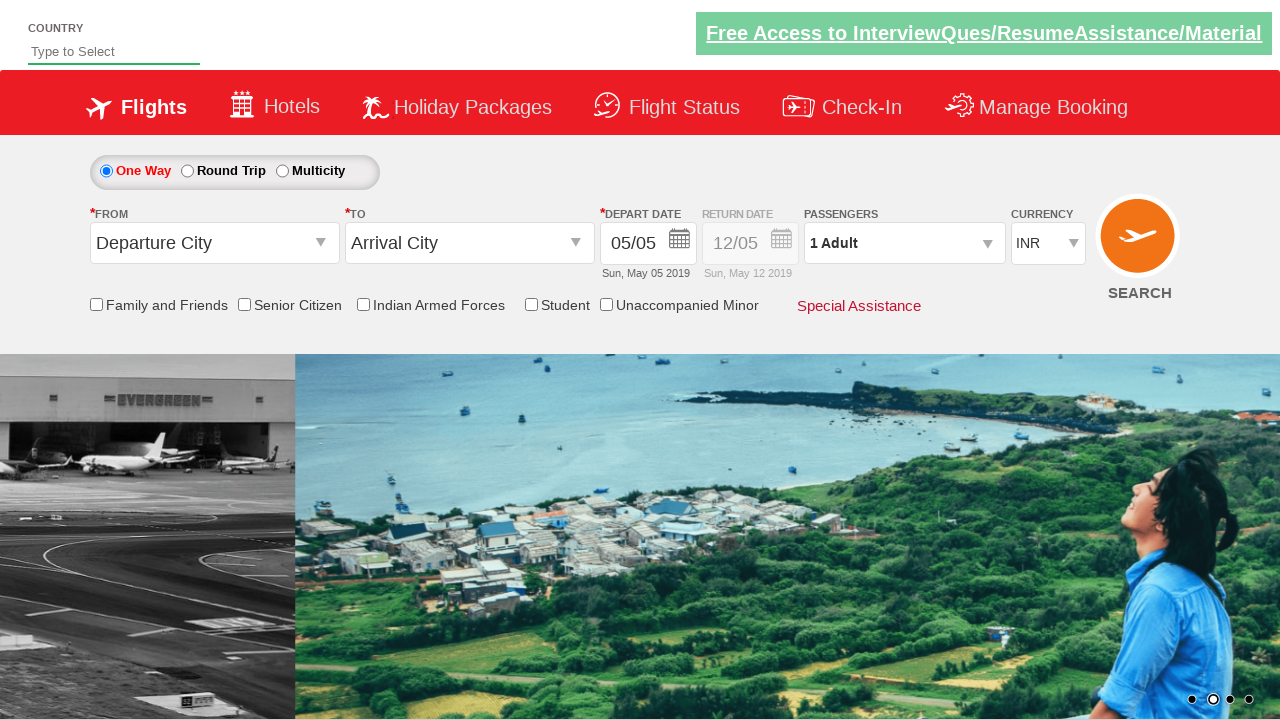

Clicked on origin station dropdown to open it at (214, 243) on #ctl00_mainContent_ddl_originStation1_CTXT
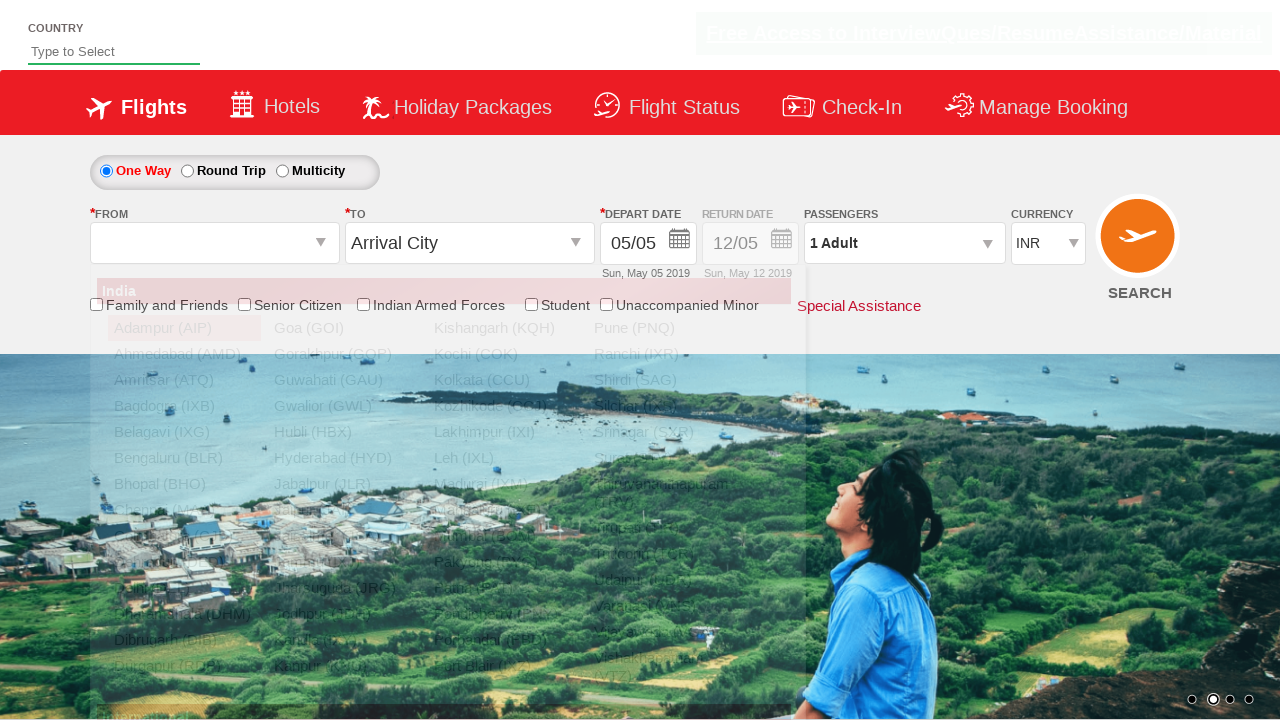

Selected COK (Cochin) as the origin city at (504, 354) on a[value='COK']
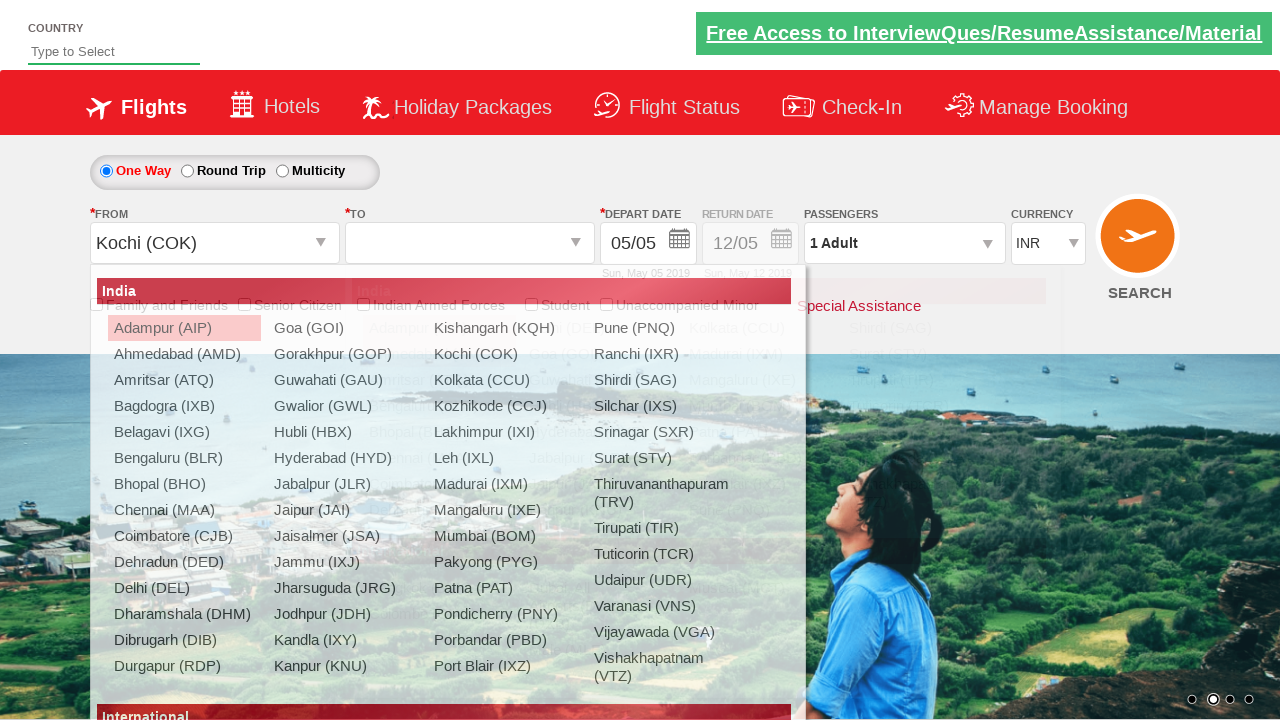

Waited for destination dropdown to be ready
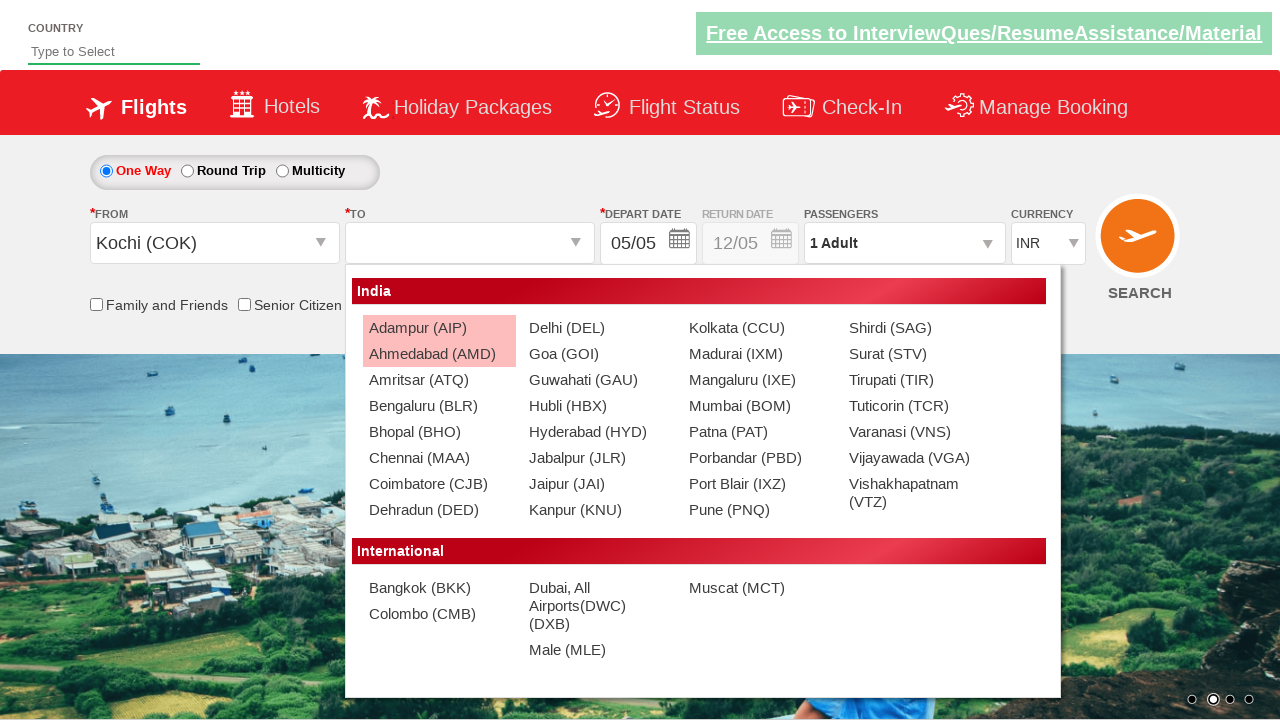

Selected HYD (Hyderabad) as the destination city at (599, 432) on (//a[@value='HYD'])[2]
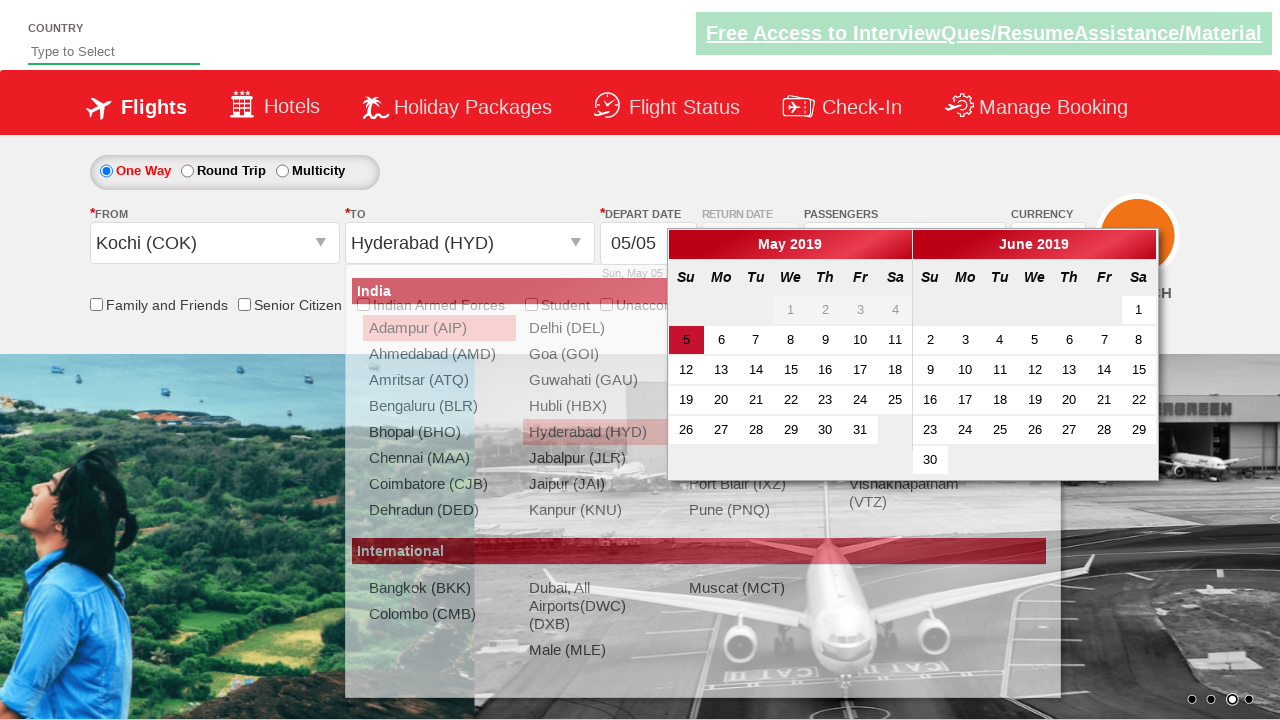

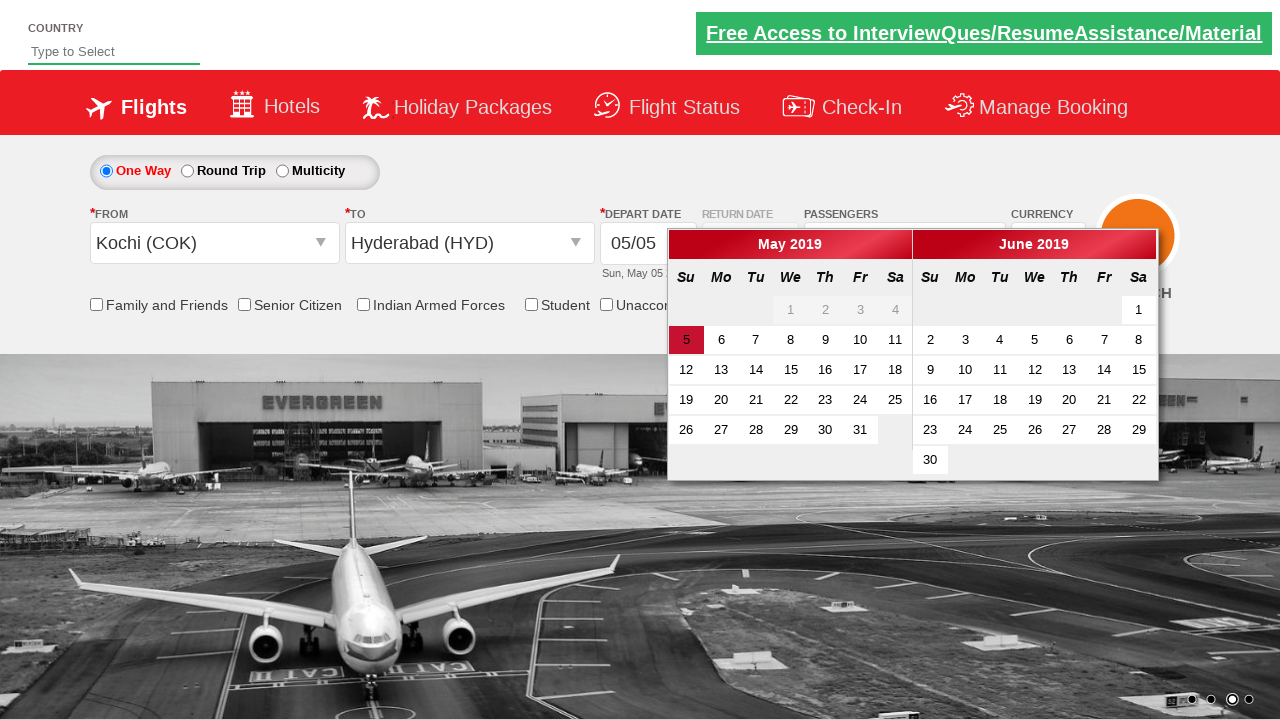